Tests an e-commerce workflow by searching for products, adding them to cart, proceeding to checkout, and applying a promo code

Starting URL: https://rahulshettyacademy.com/seleniumPractise/

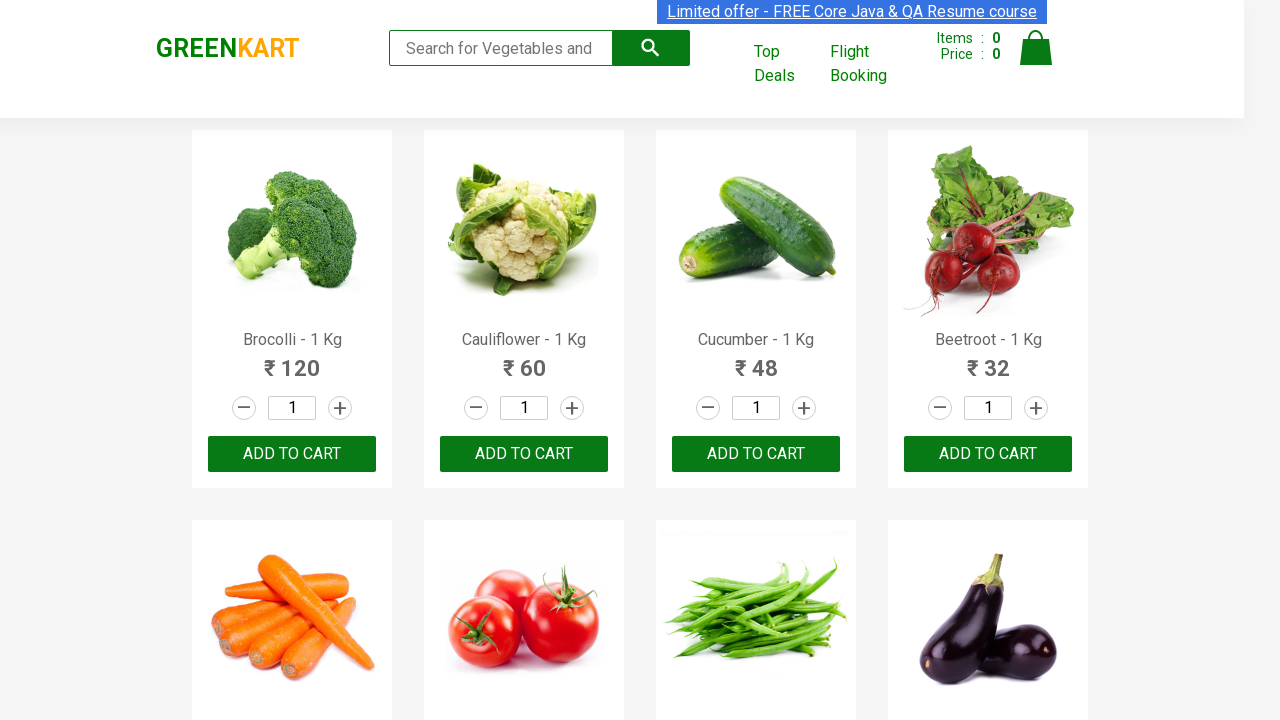

Filled search field with 'ber' to find products on input.search-keyword
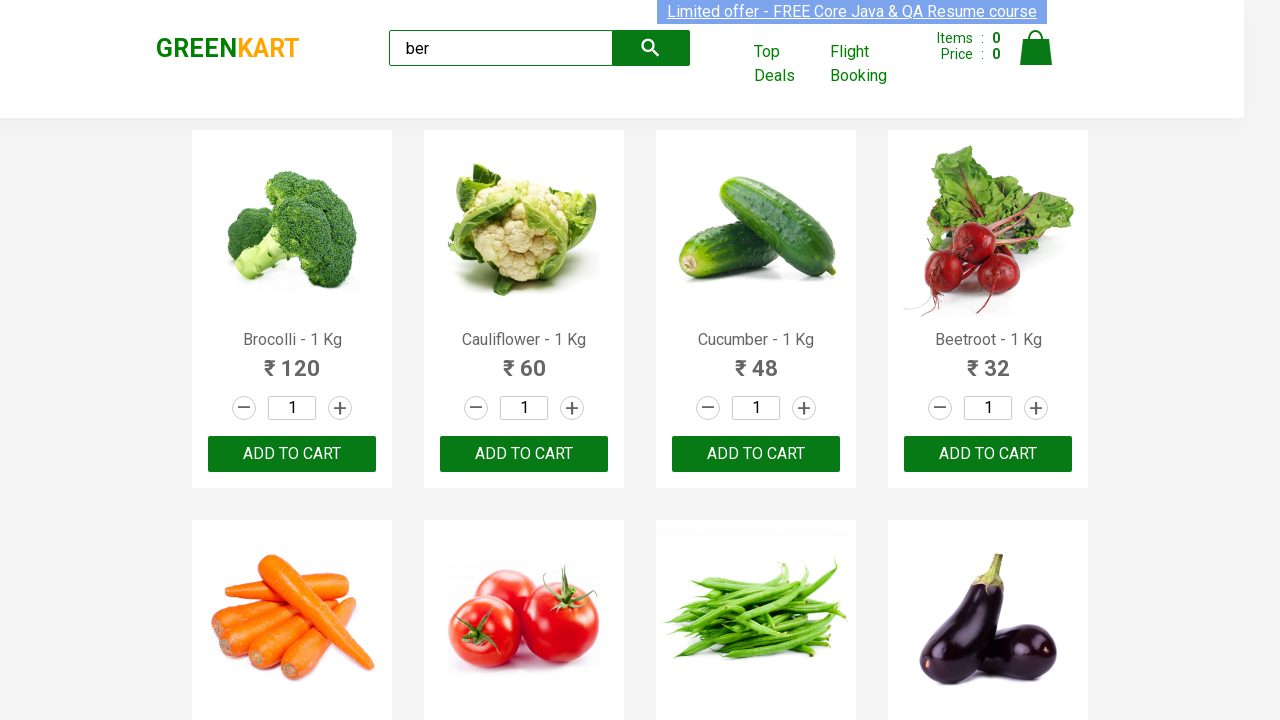

Waited 3 seconds for search results to load
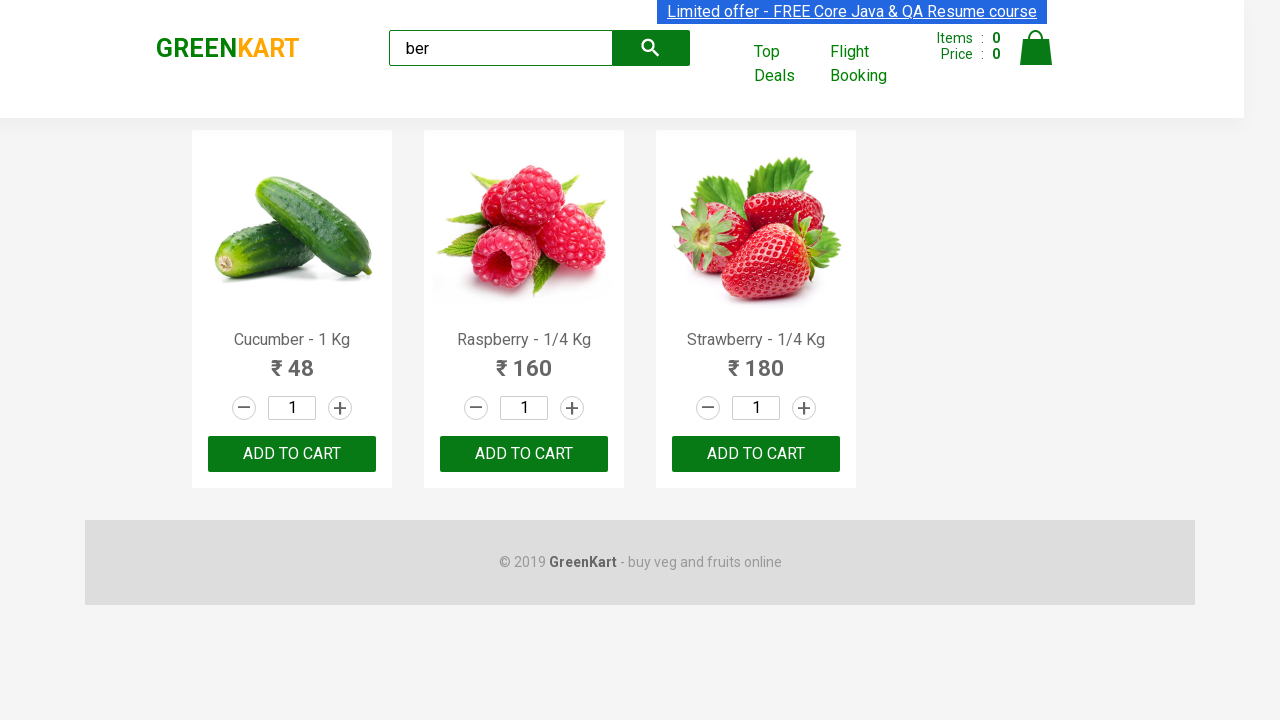

Located all product action buttons
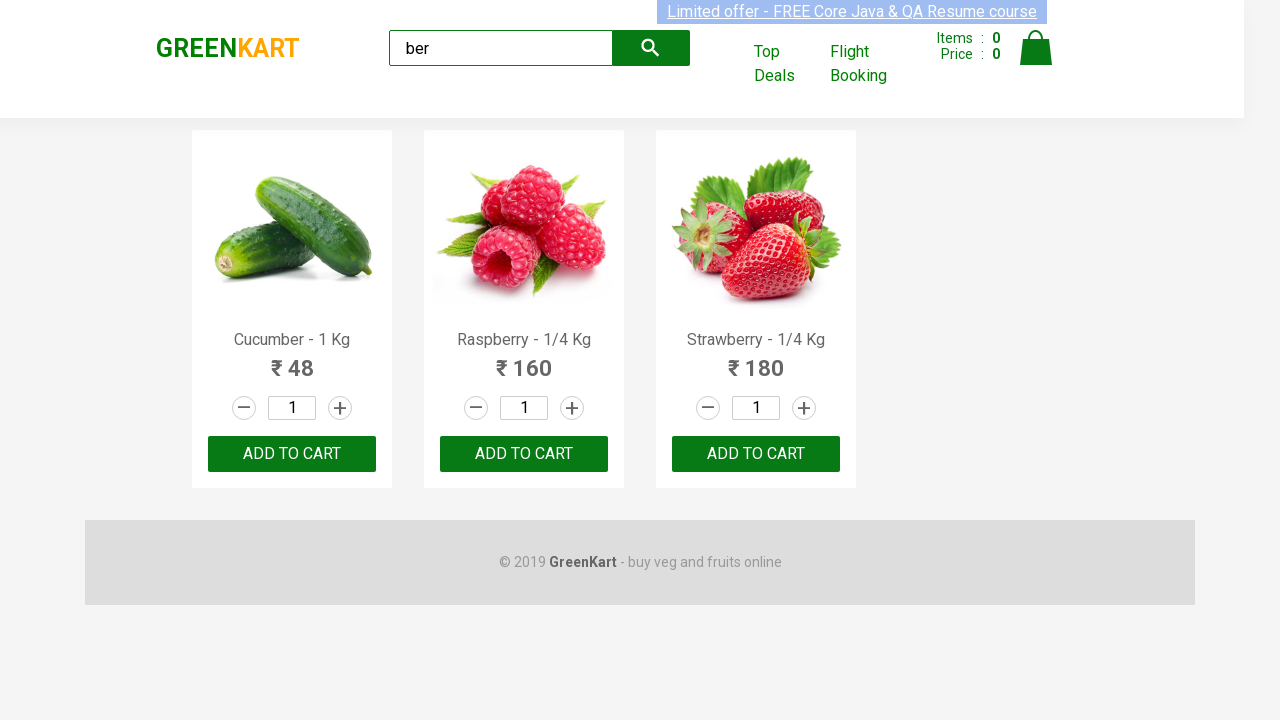

Added a product to cart at (292, 454) on xpath=//div[@class='product-action']/button >> nth=0
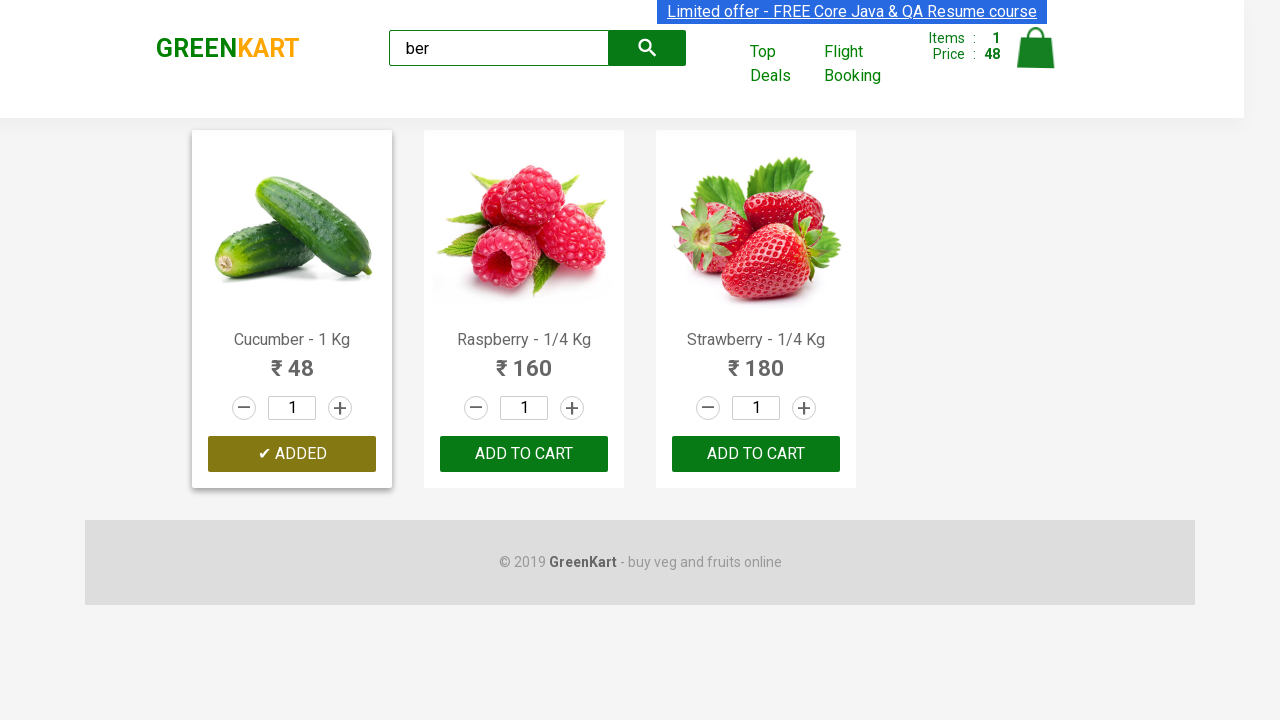

Added a product to cart at (524, 454) on xpath=//div[@class='product-action']/button >> nth=1
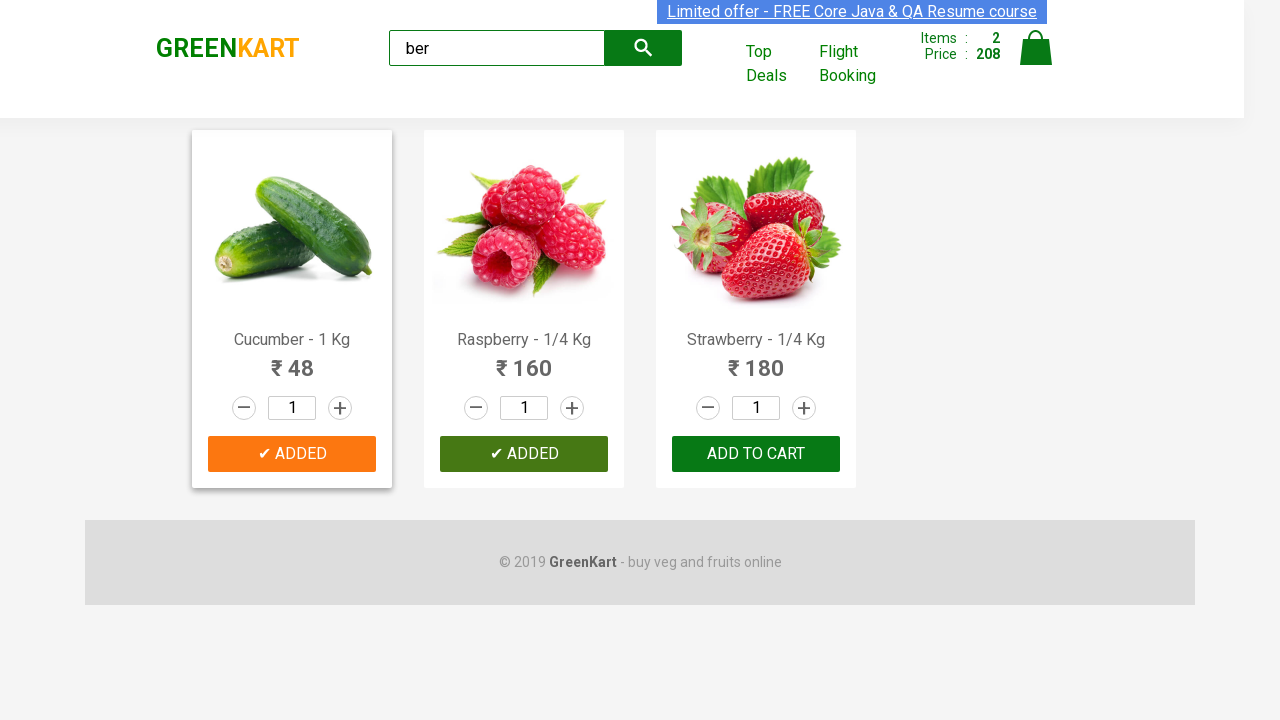

Added a product to cart at (756, 454) on xpath=//div[@class='product-action']/button >> nth=2
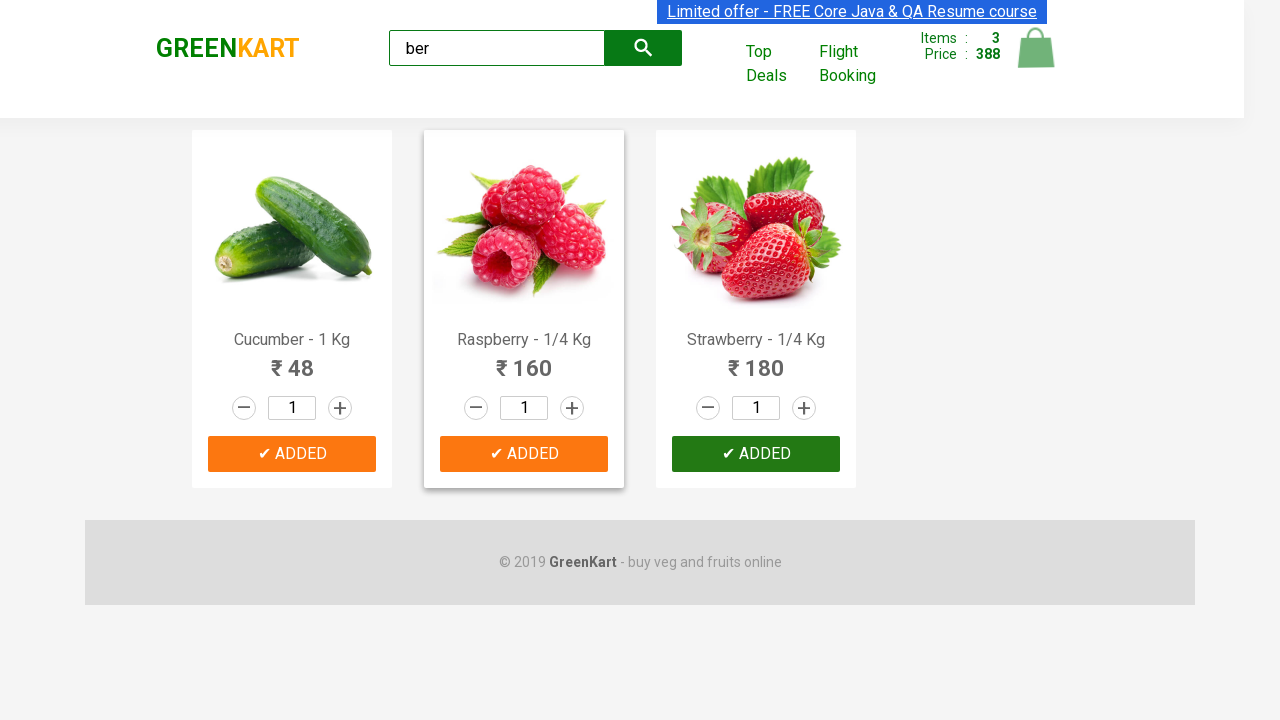

Clicked on cart icon to open cart at (1036, 48) on xpath=//*[@alt='Cart']
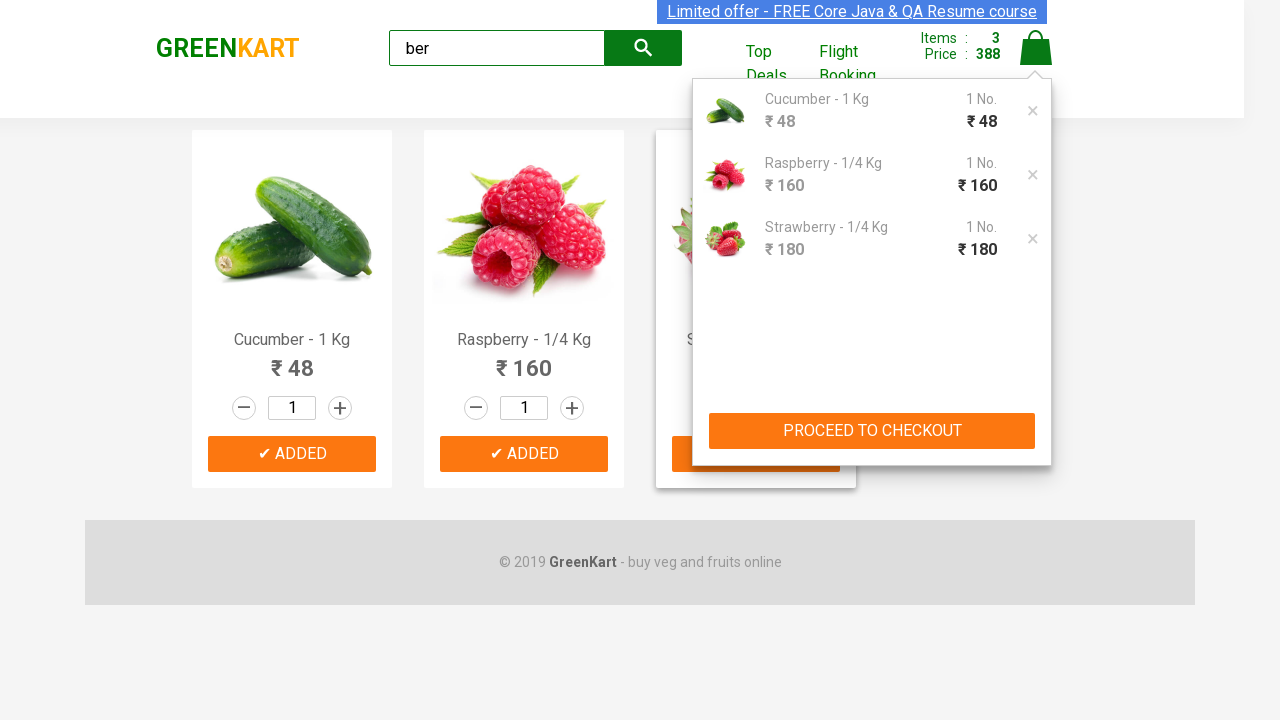

Clicked PROCEED TO CHECKOUT button at (872, 431) on xpath=//*[text()='PROCEED TO CHECKOUT']
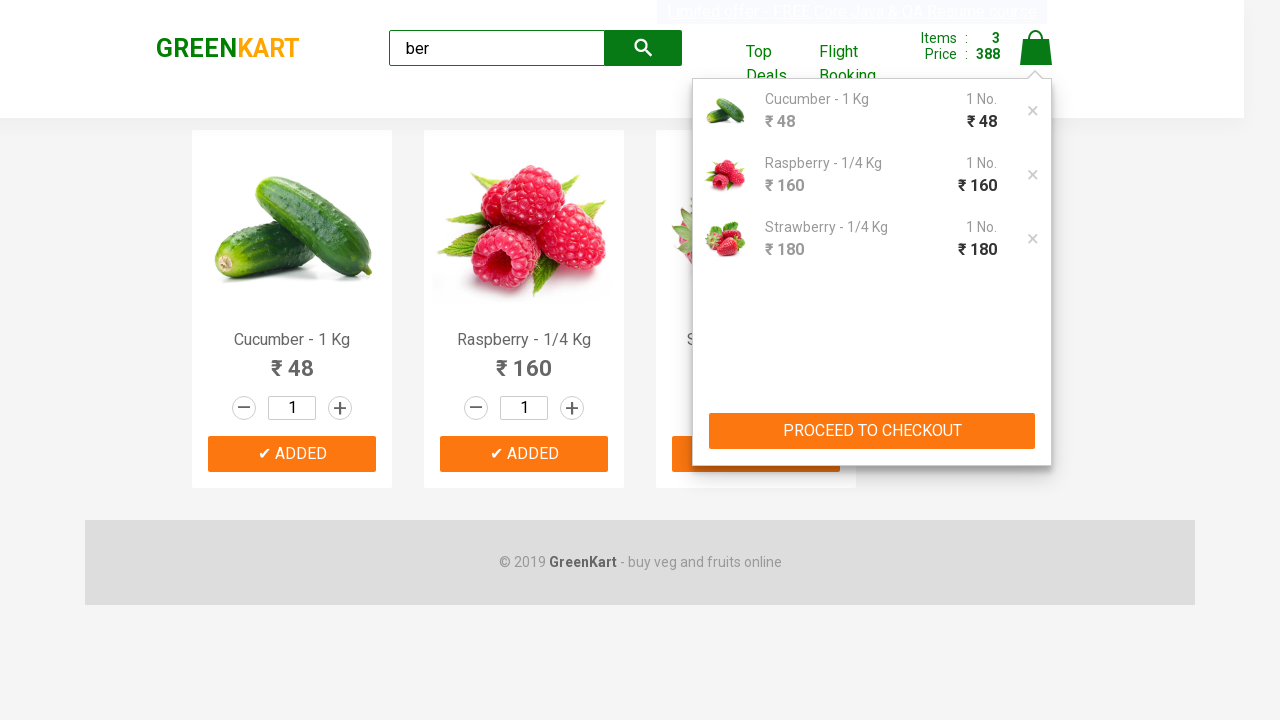

Promo code field loaded
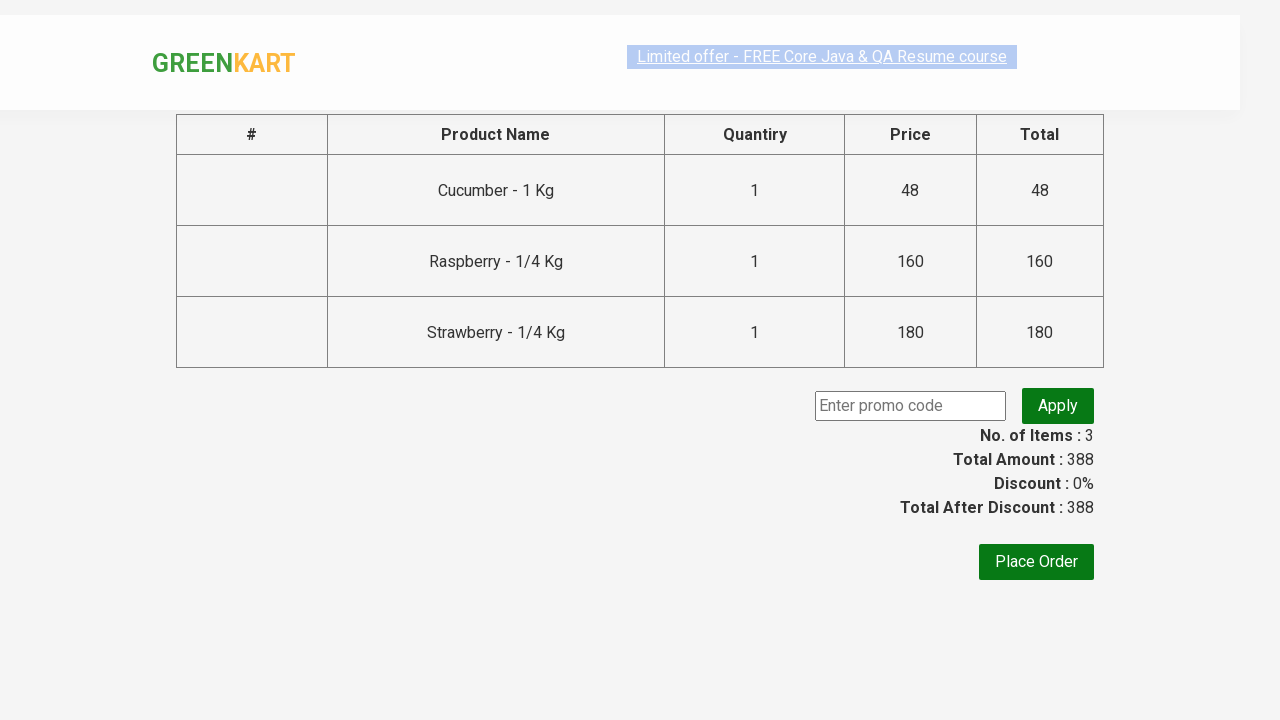

Entered promo code 'rahulshettyacademy' on .promoCode
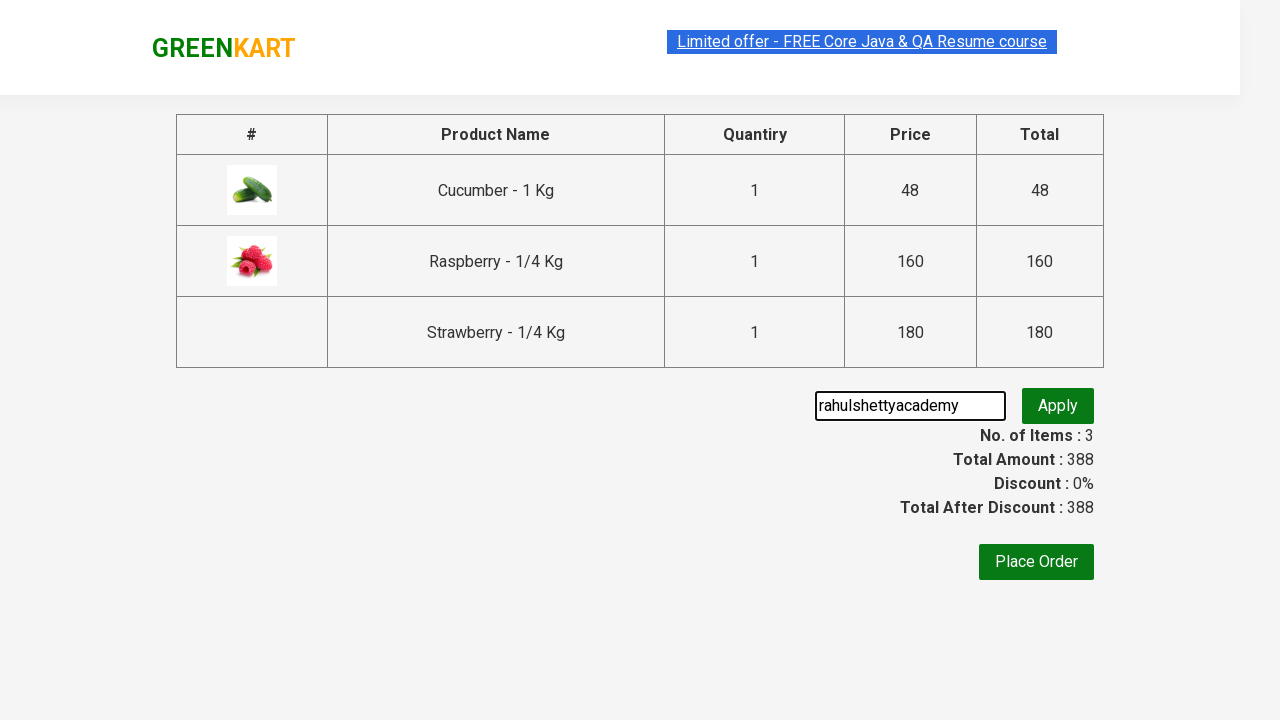

Clicked button to apply promo code at (1058, 406) on .promoBtn
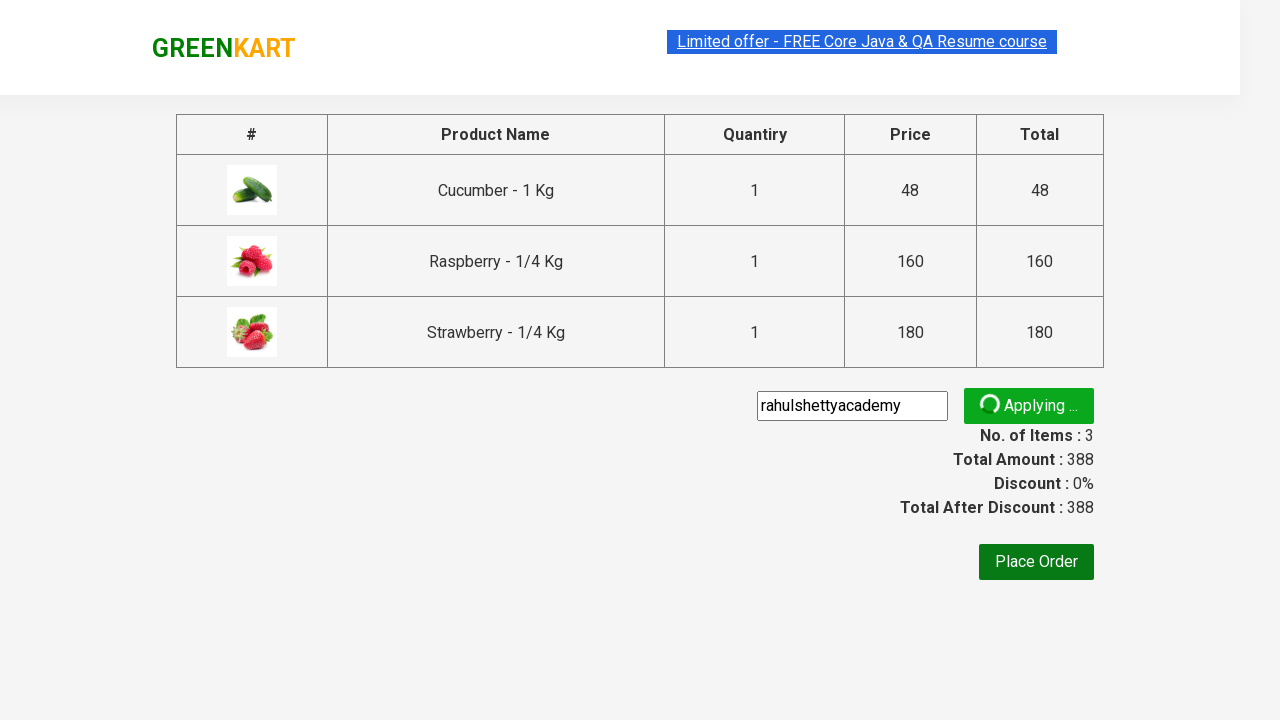

Promo code confirmation message appeared
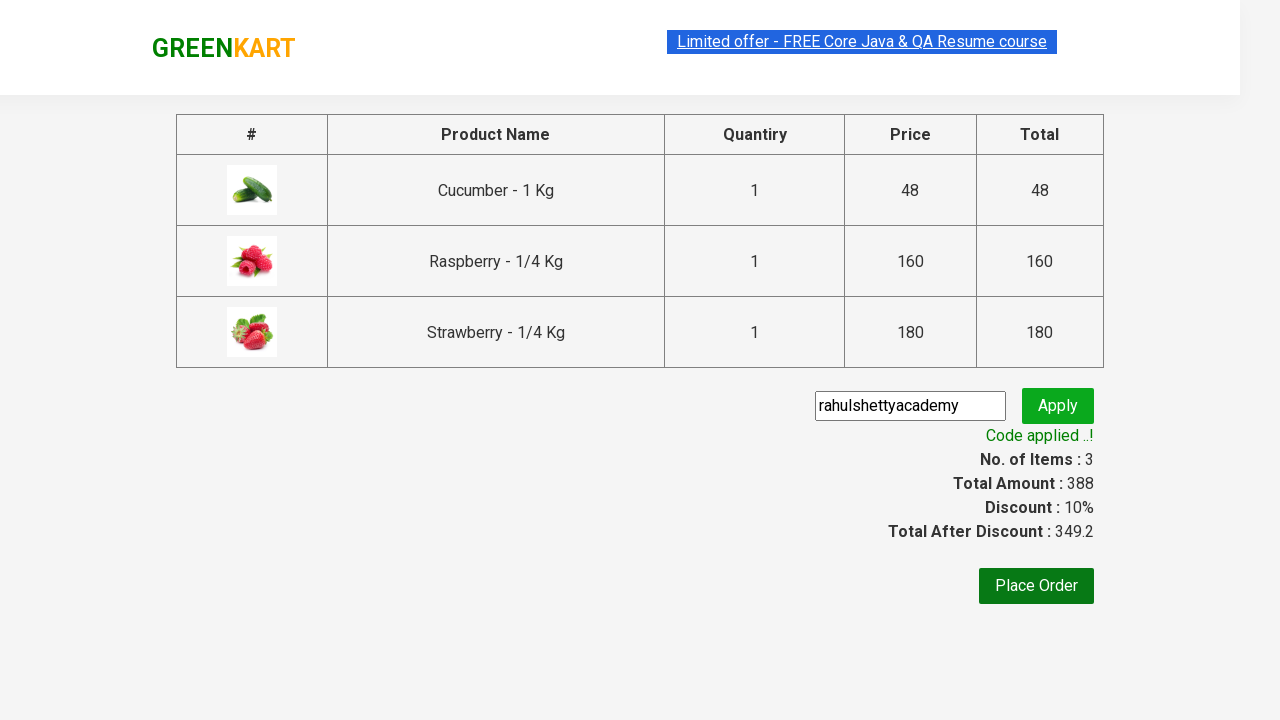

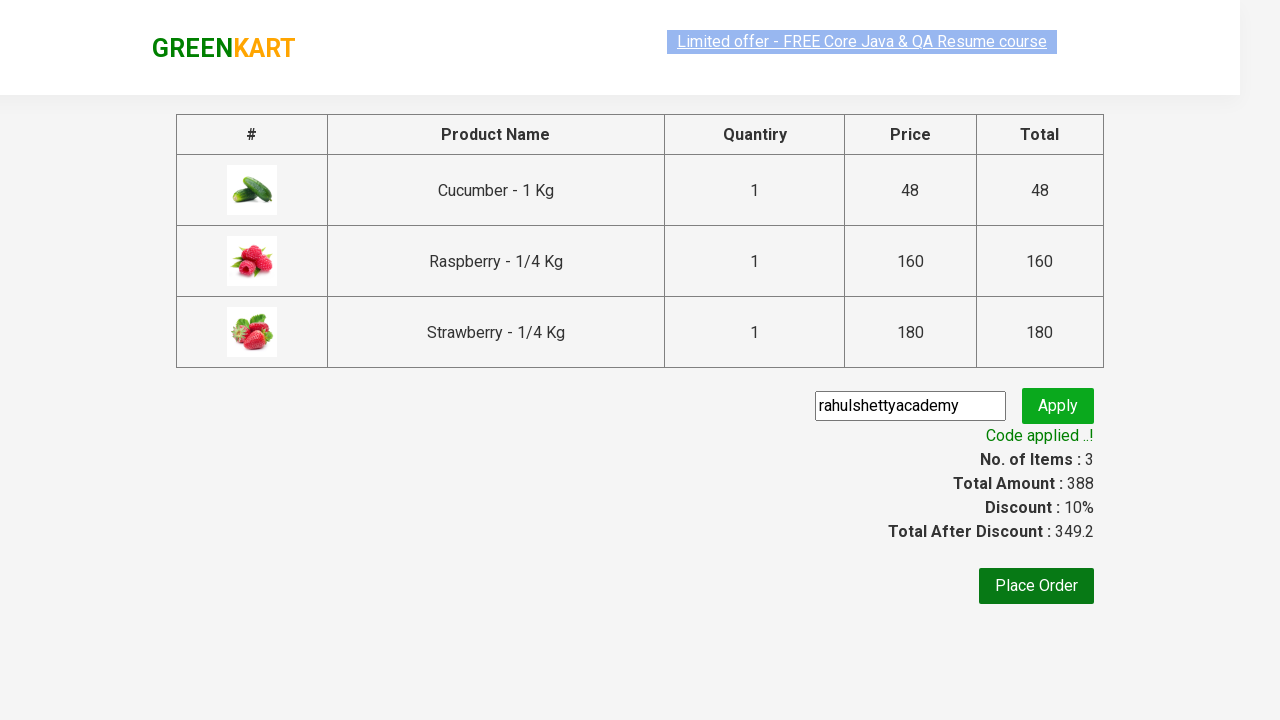